Waits for a specific price condition, clicks a book button, then solves a math problem and submits the answer

Starting URL: http://suninjuly.github.io/explicit_wait2.html

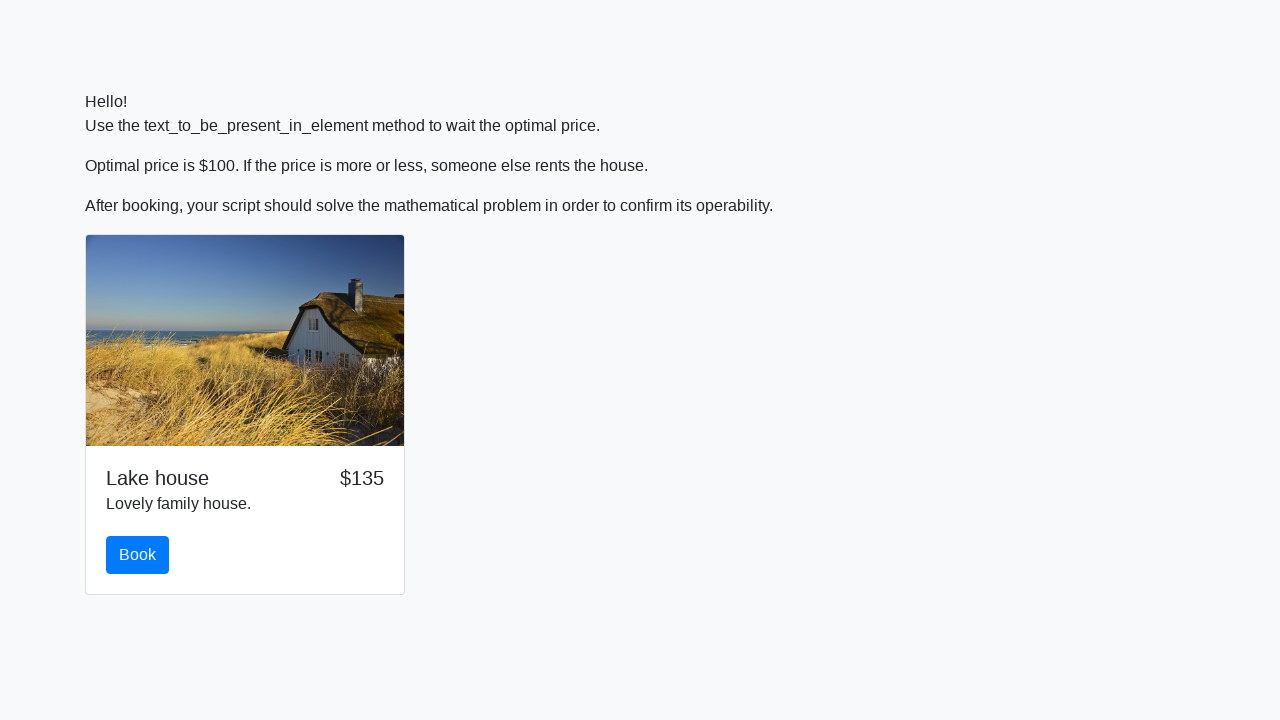

Waited for price to reach $100
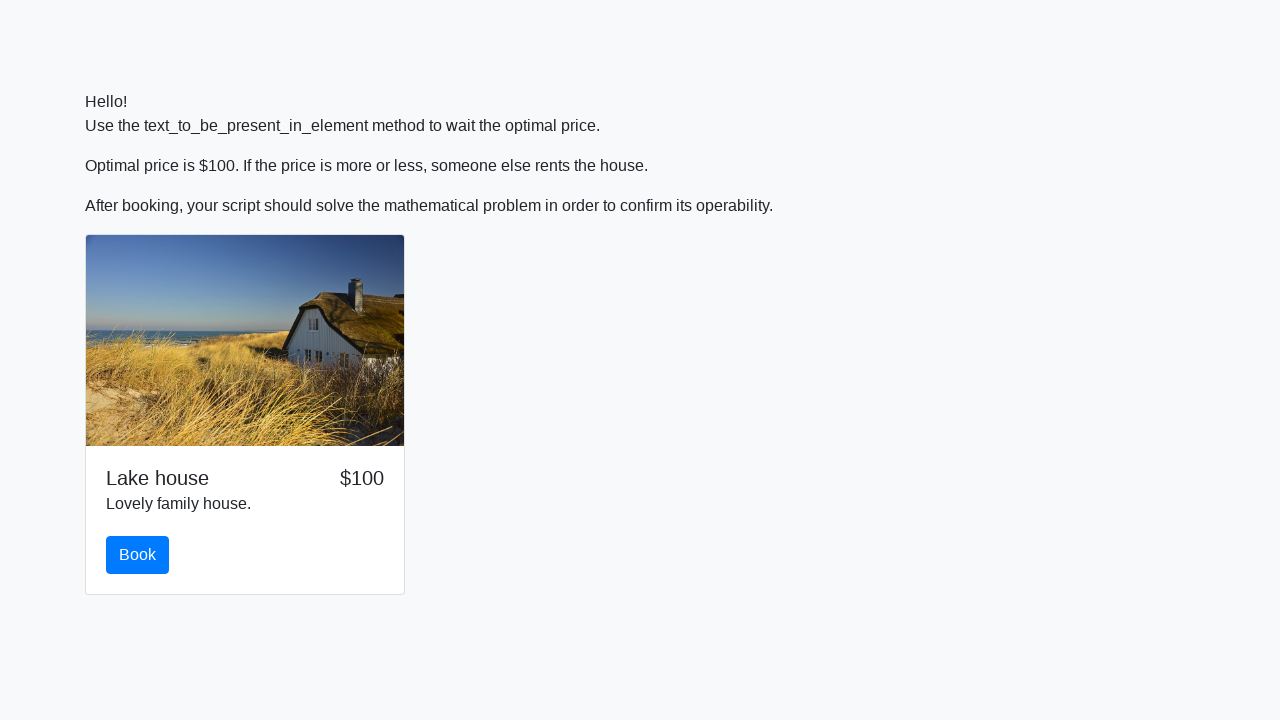

Clicked the book button at (138, 555) on #book
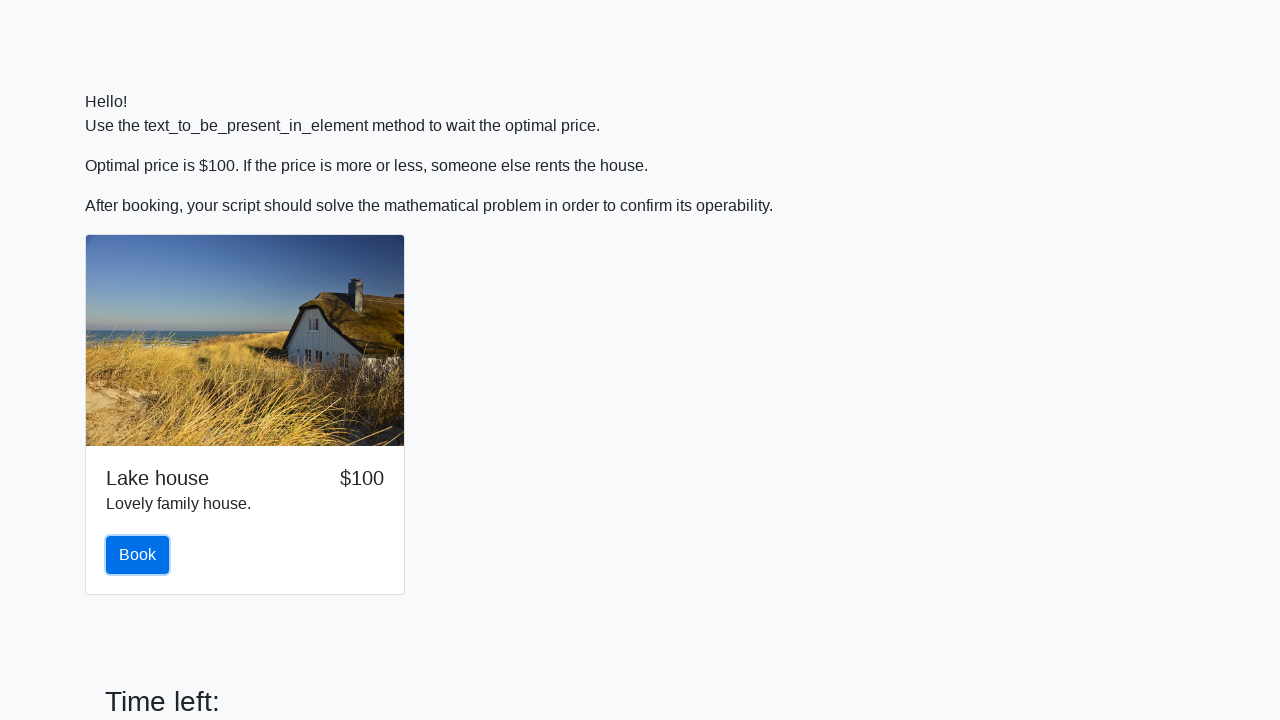

Input value field became visible
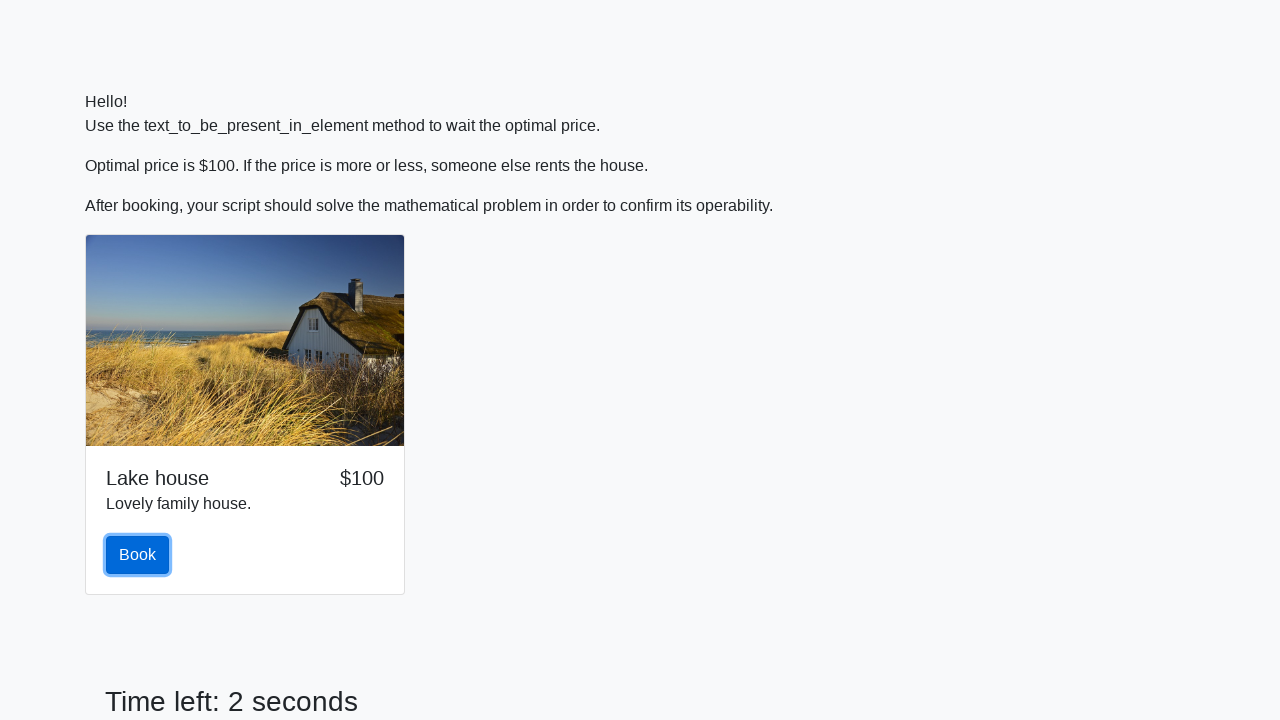

Located the input value element
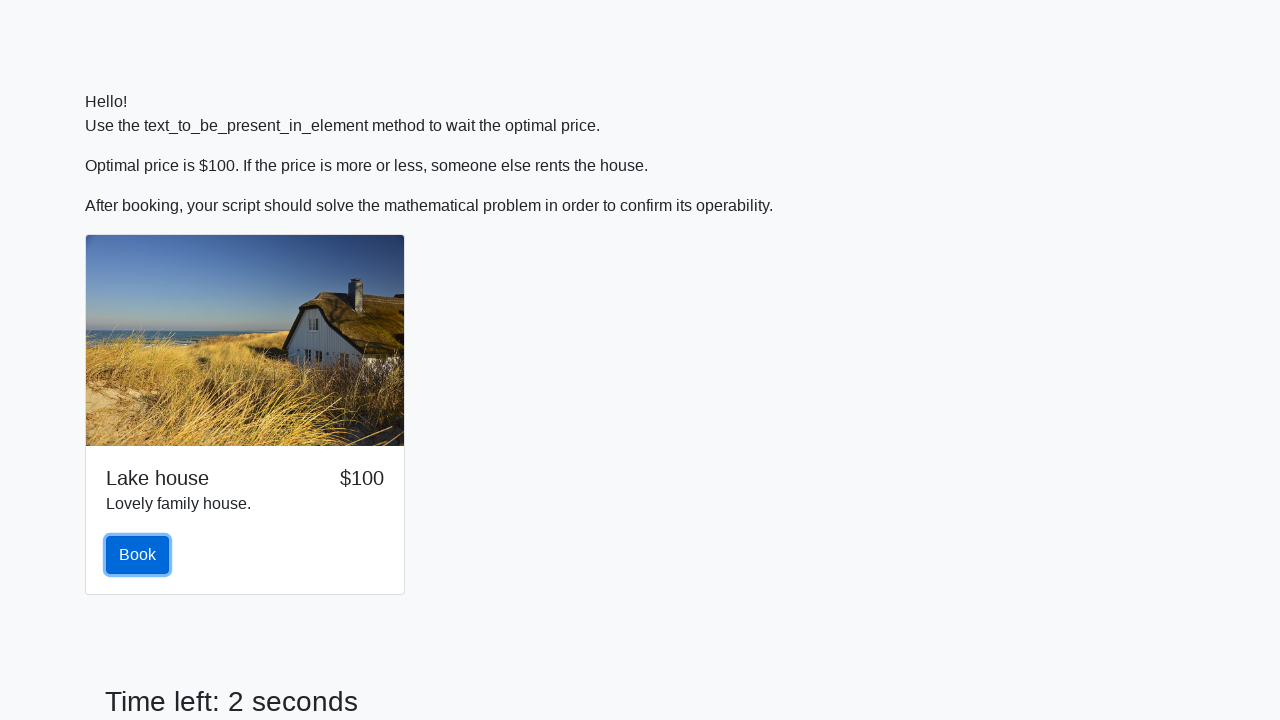

Retrieved x value from input element: 721
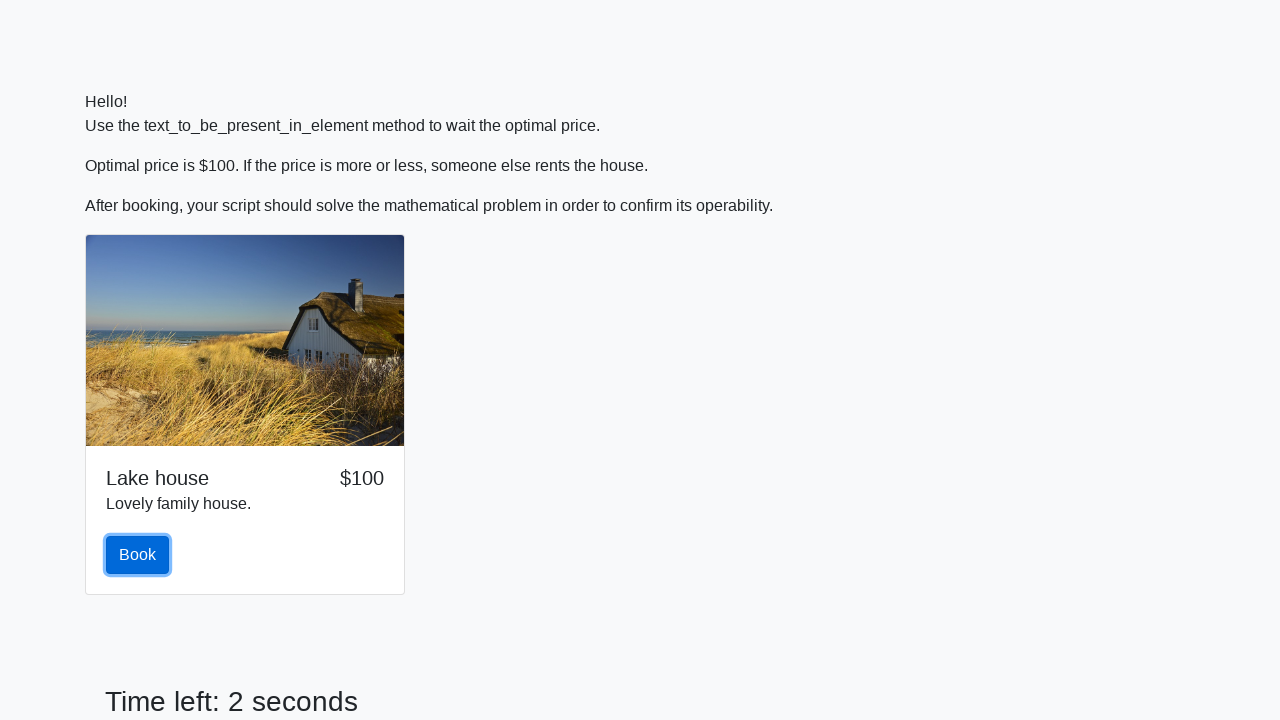

Calculated answer using formula log(abs(12*sin(721))) = 2.4848965876511264
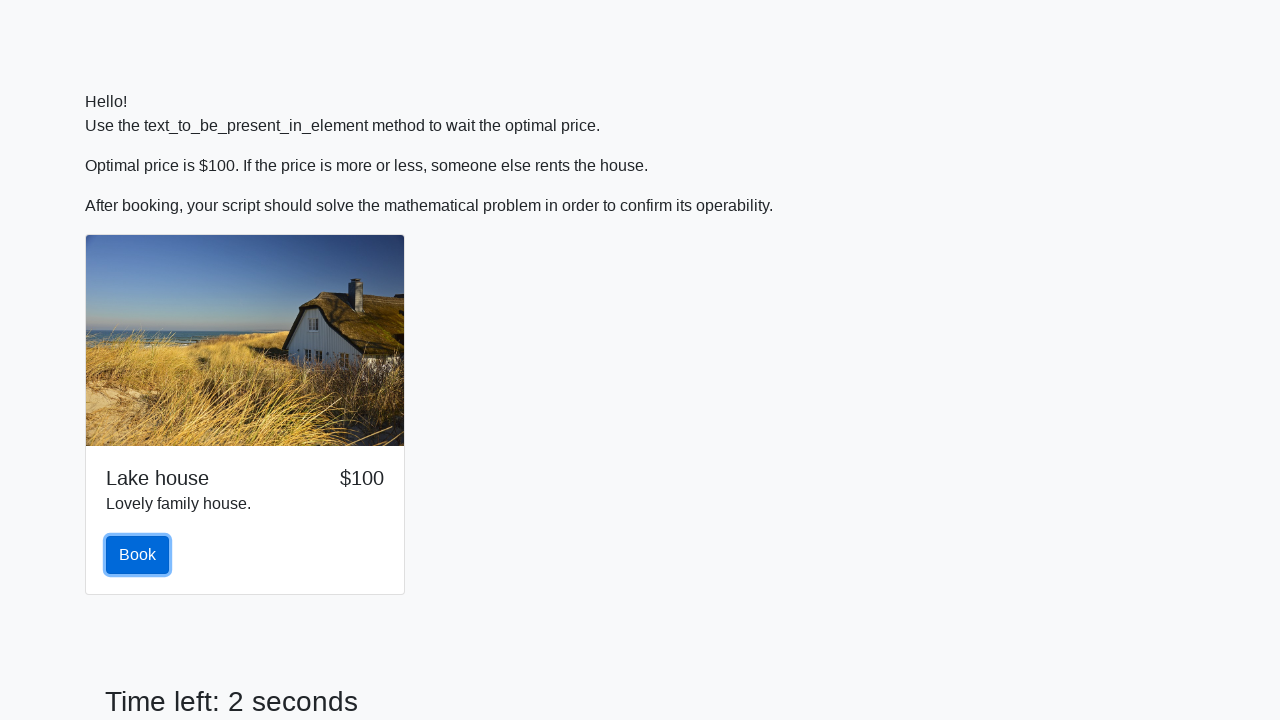

Filled answer field with calculated value: 2.4848965876511264 on #answer
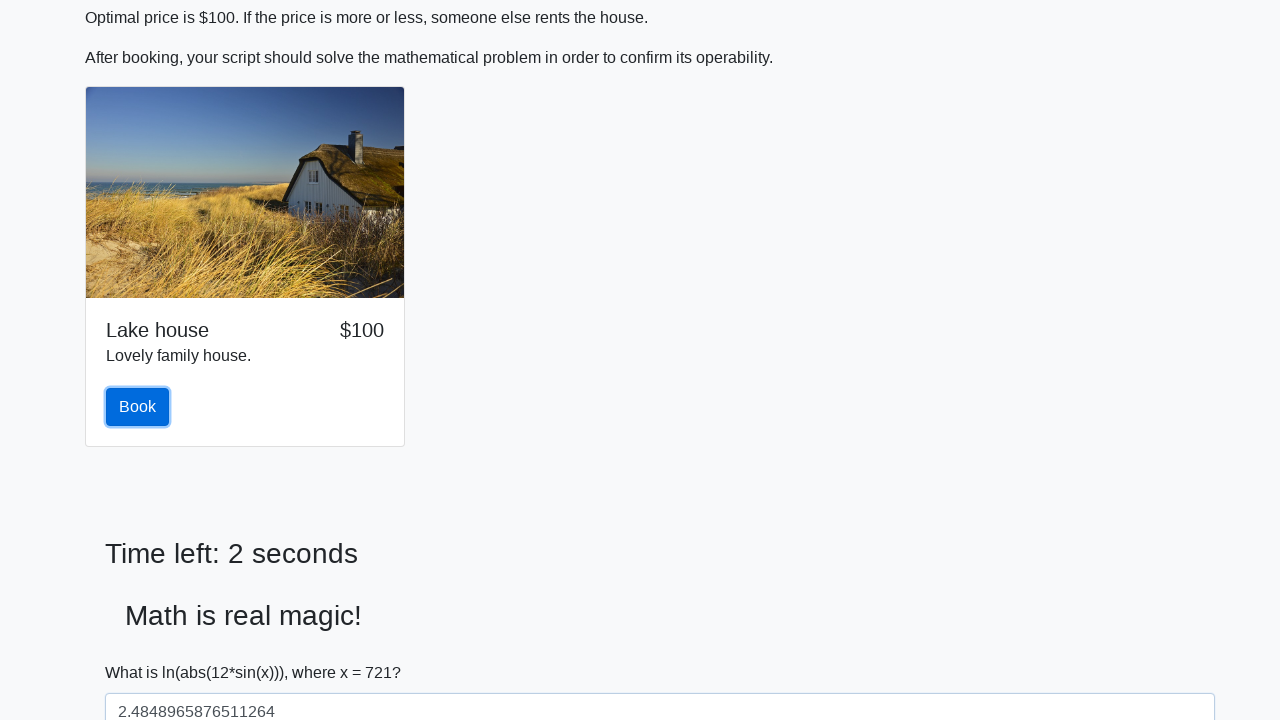

Clicked submit button to submit the answer at (143, 651) on [type='submit']
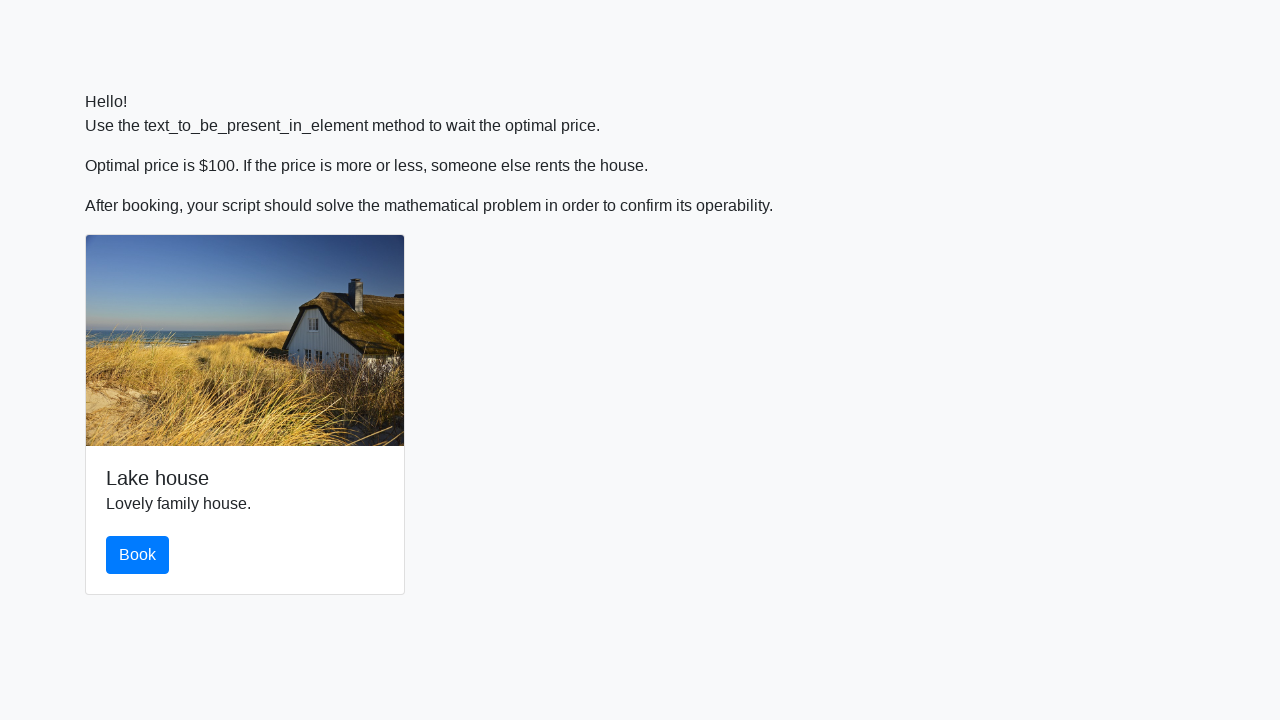

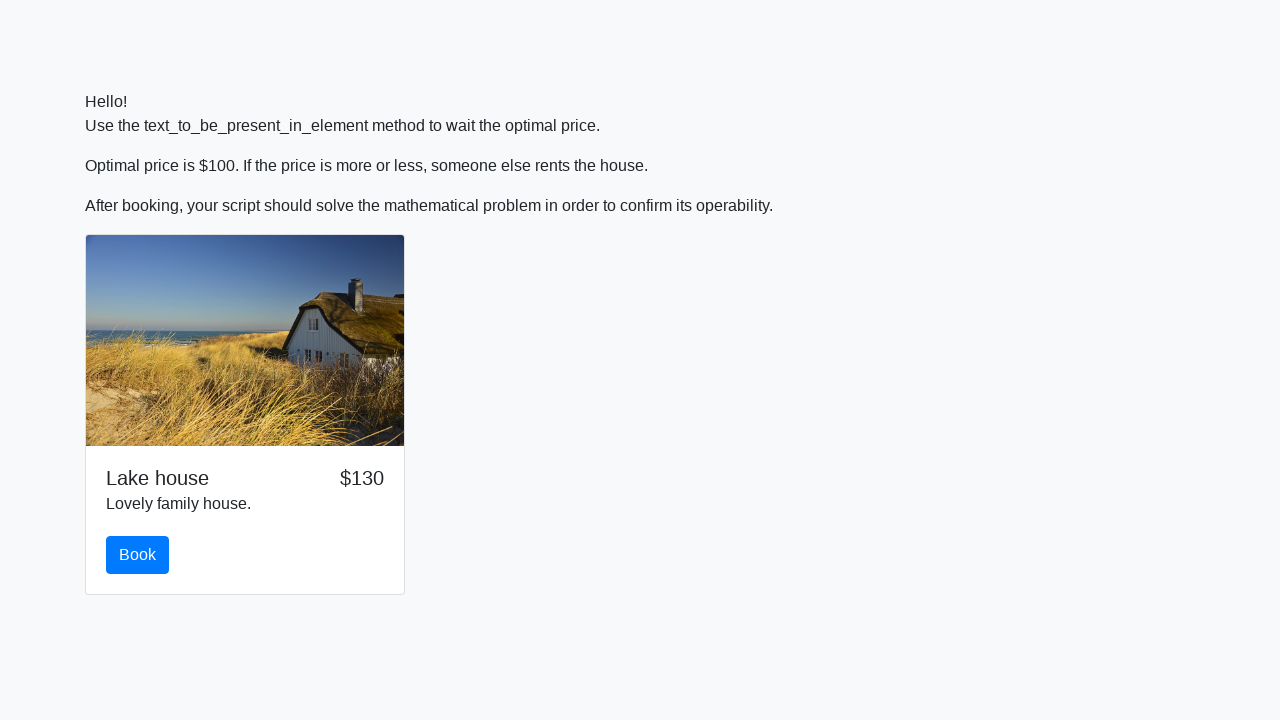